Navigates to Jumia Kenya homepage and waits for the page to load

Starting URL: https://www.jumia.co.ke/

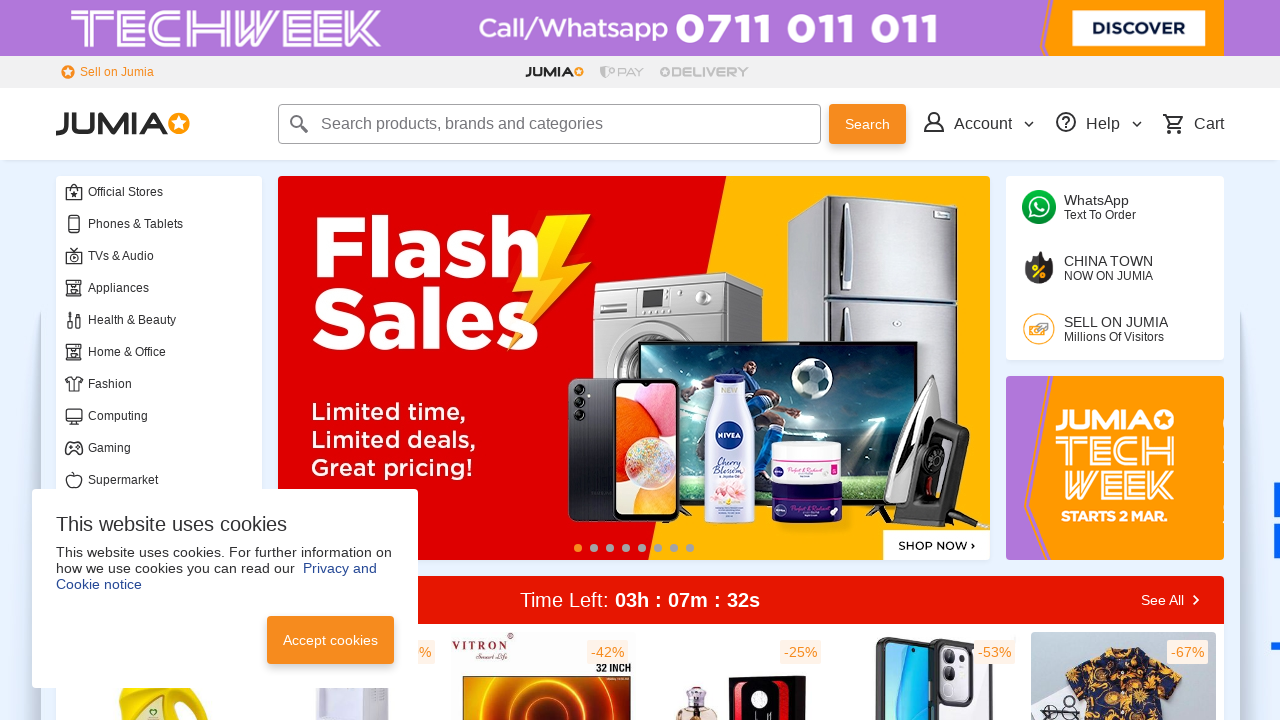

Waited for DOM content to load on Jumia Kenya homepage
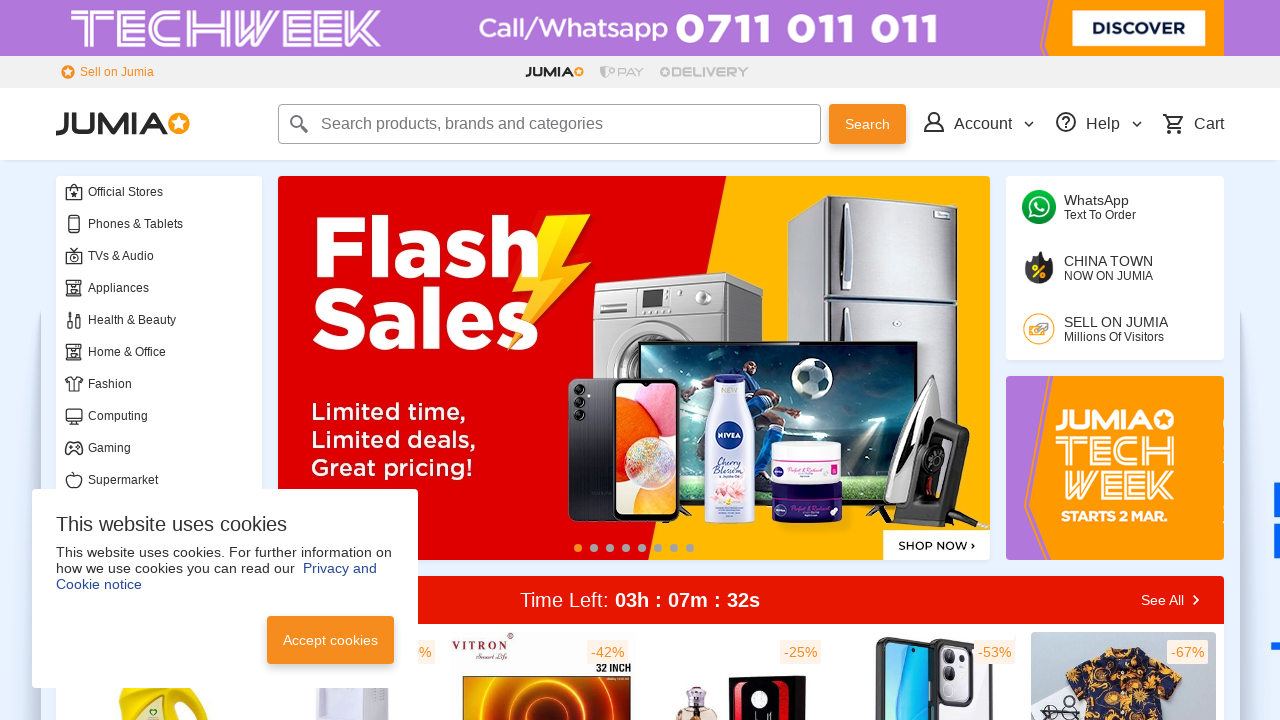

Verified body element is visible on homepage
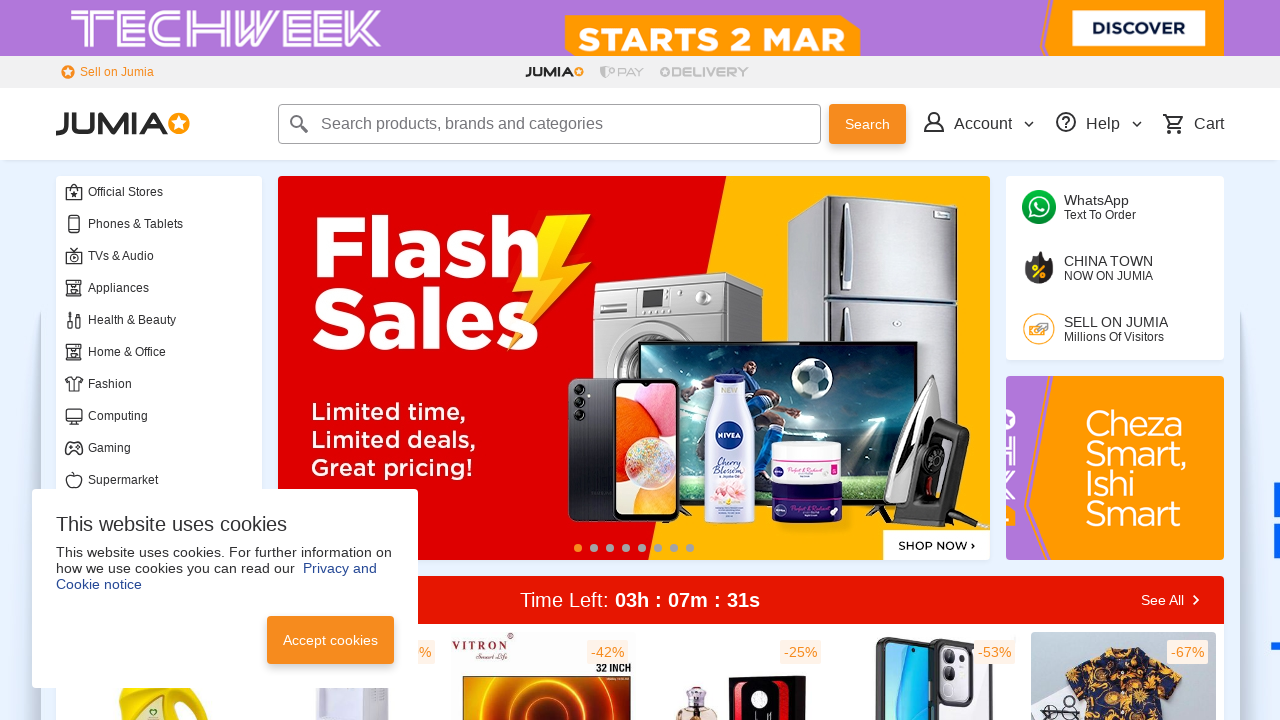

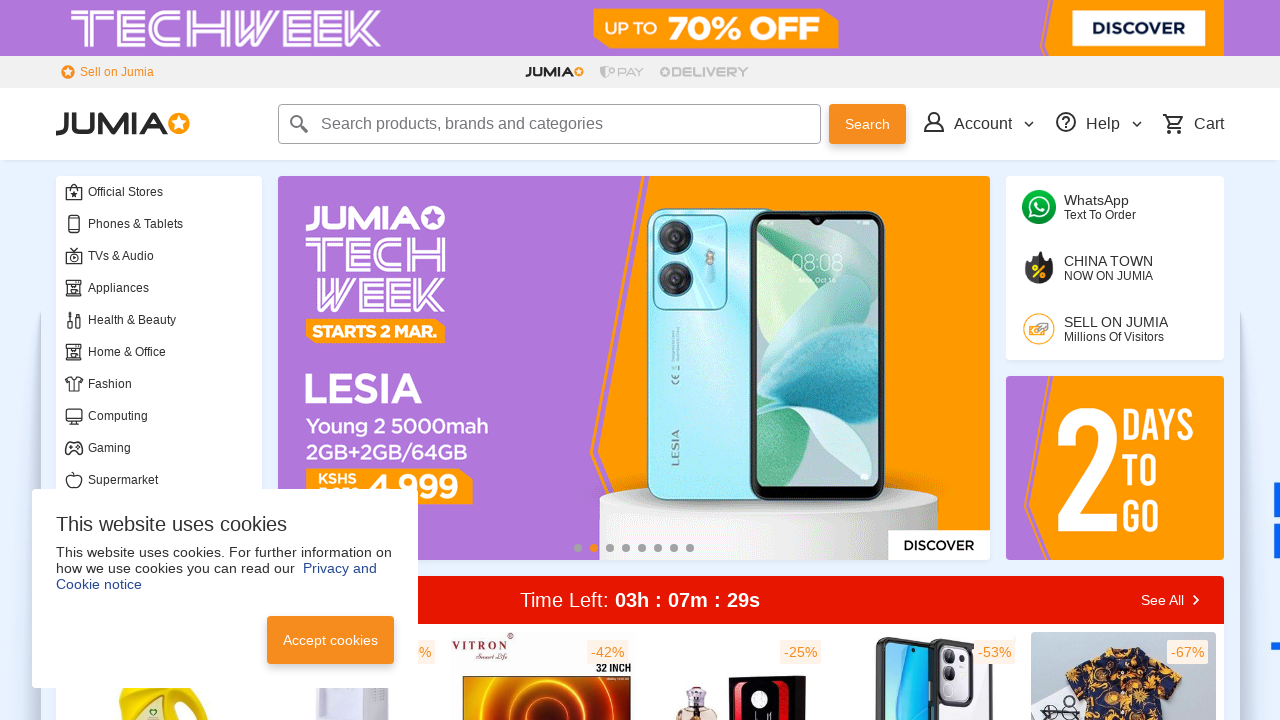